Tests clicking the Help link on the Gmail login page

Starting URL: https://gmail.com

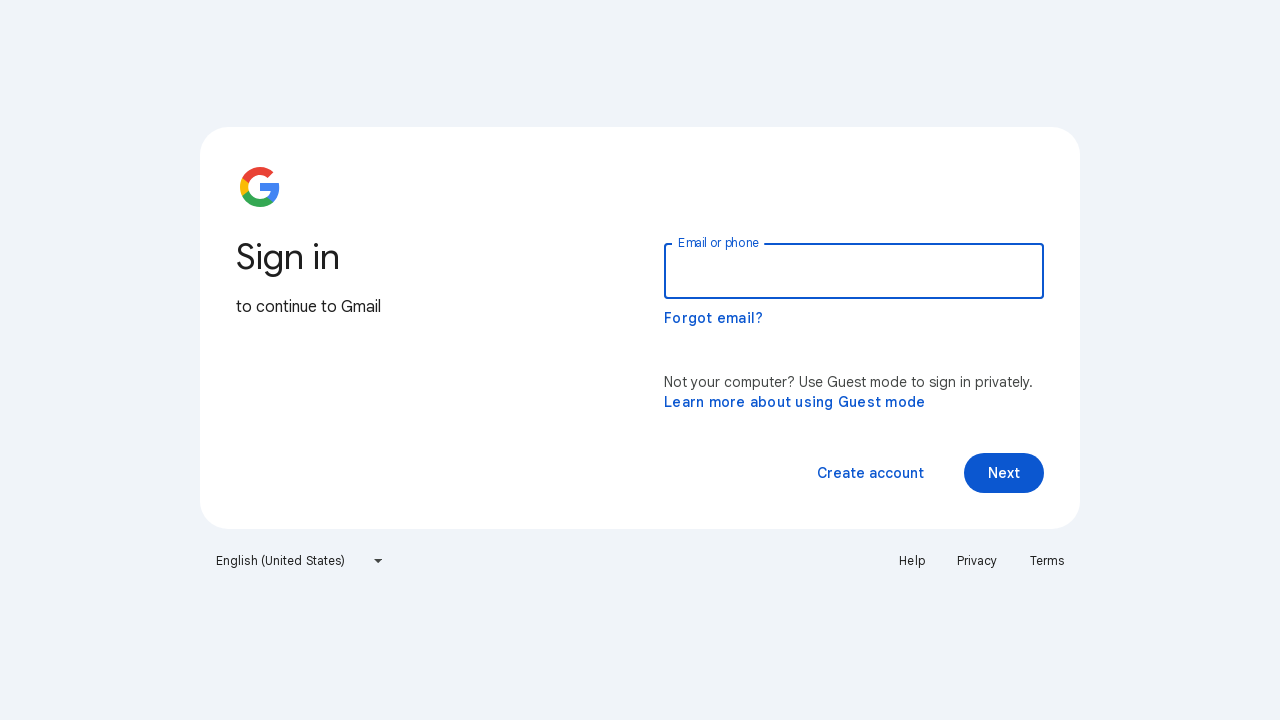

Navigated to Gmail login page
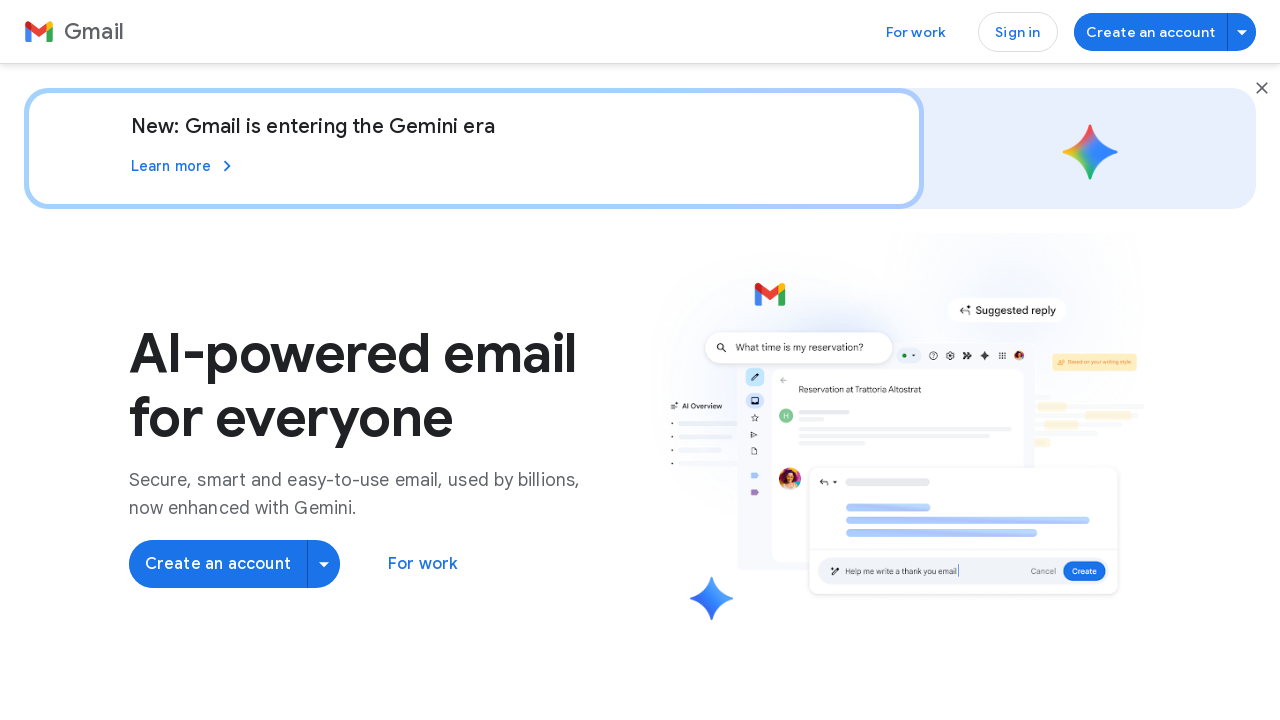

Clicked the Help link on Gmail login page at (617, 631) on a:text('Help')
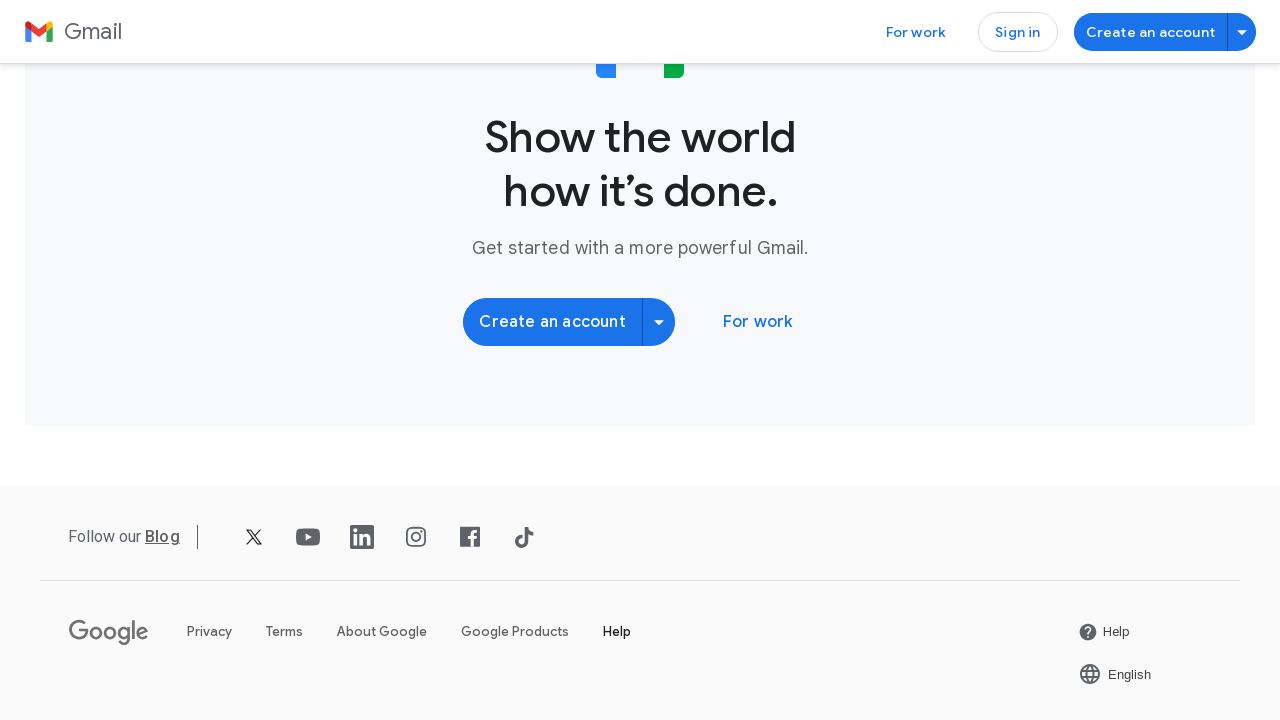

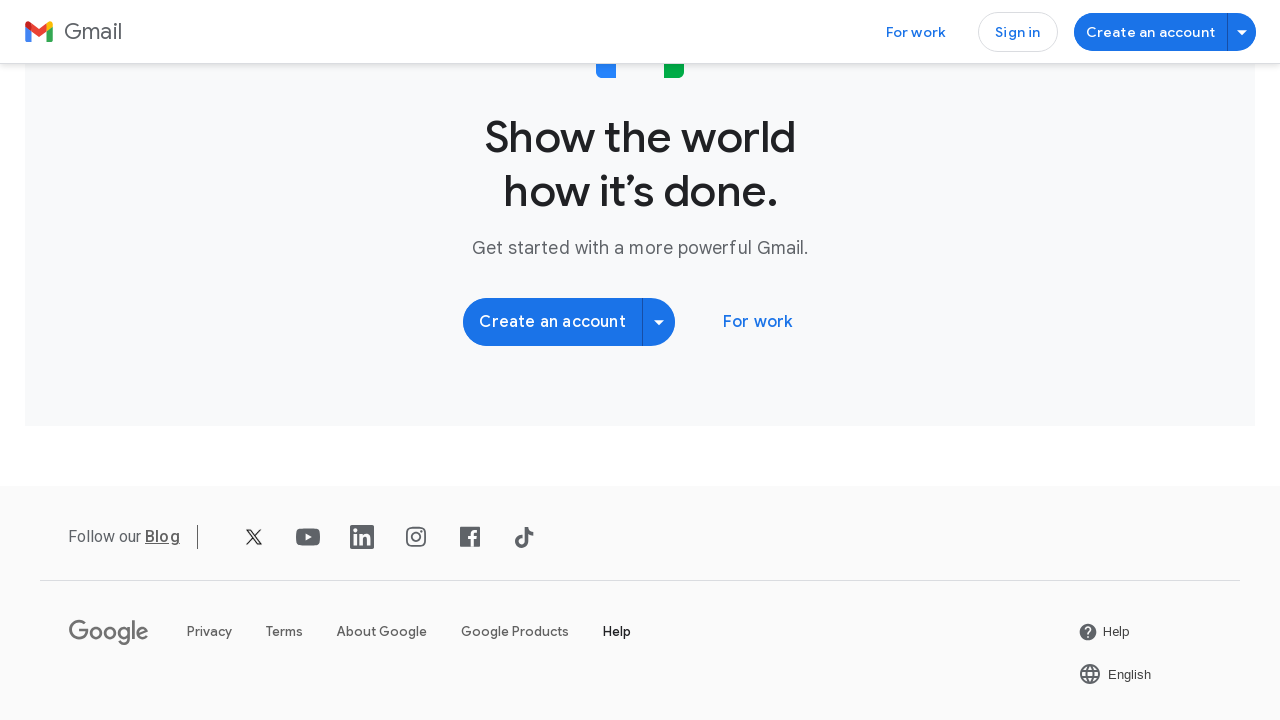